Navigates to a drill page and verifies that the overview section loads with paragraph content

Starting URL: https://whereuelevate.com/drills/innovacion-unviel

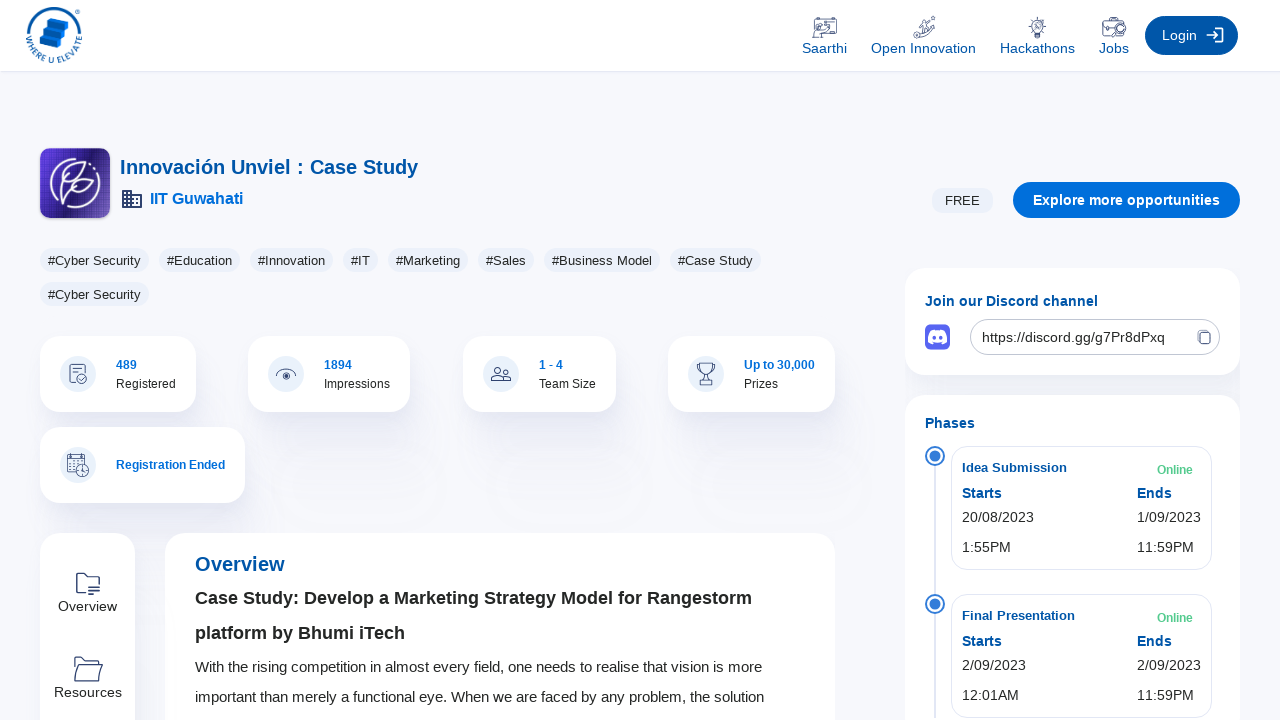

Overview section loaded on drill page
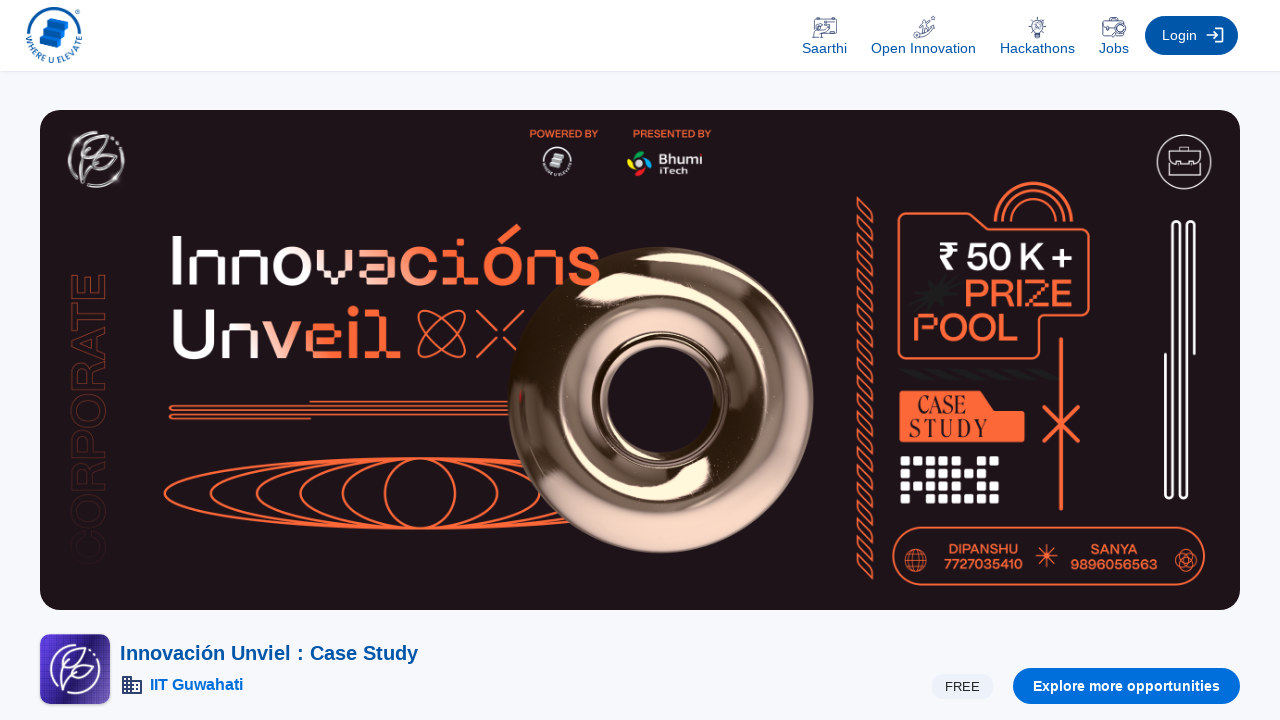

Paragraph content verified within overview section
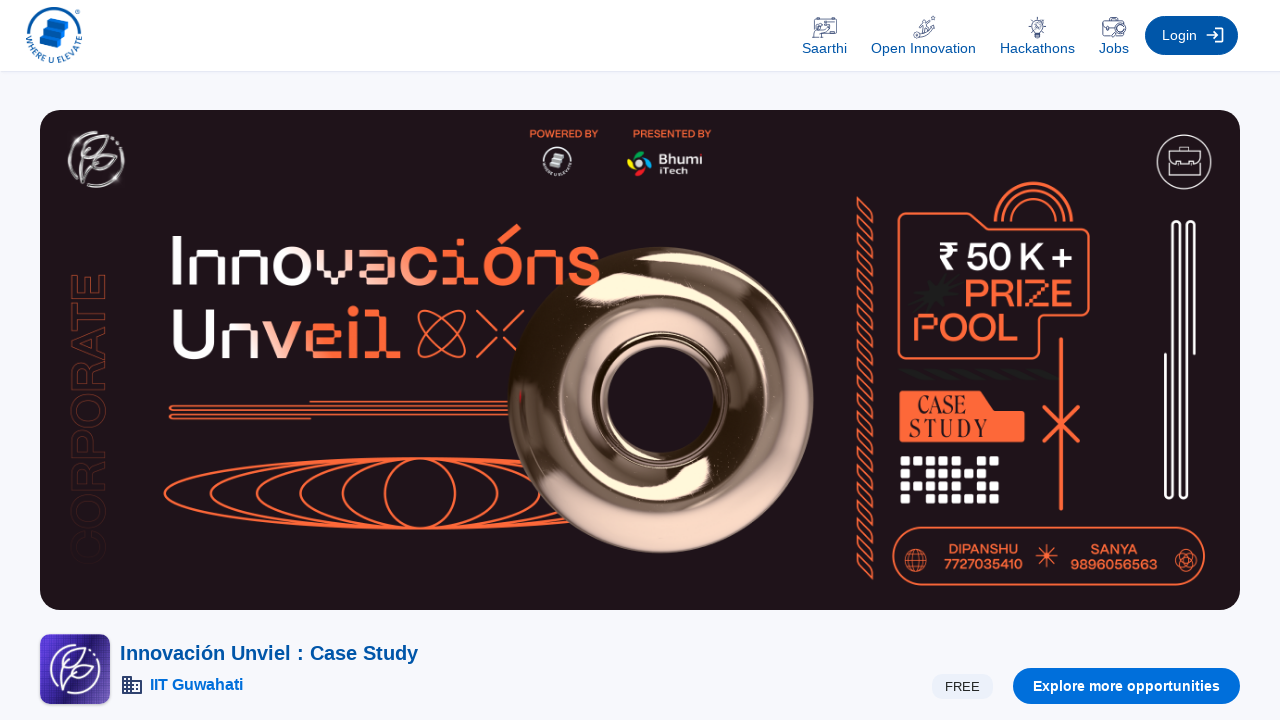

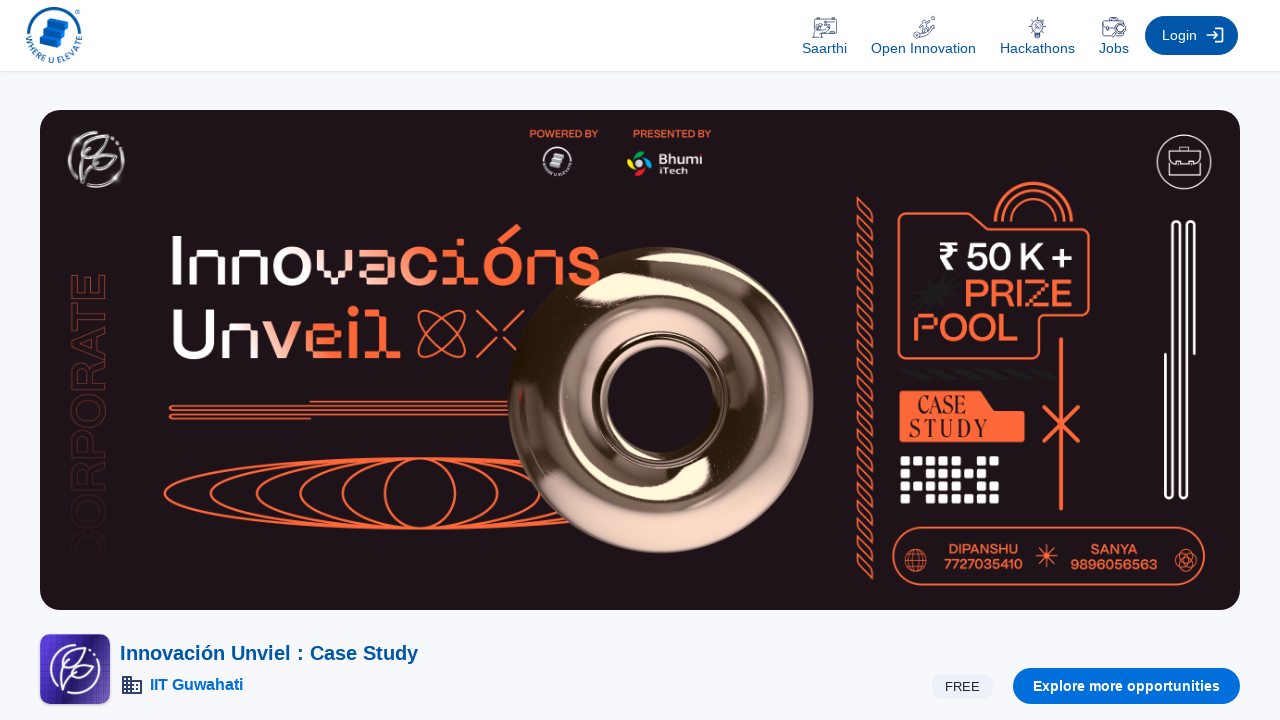